Tests modal functionality by clicking a button to open a modal dialog and then closing it using JavaScript execution

Starting URL: https://formy-project.herokuapp.com/modal

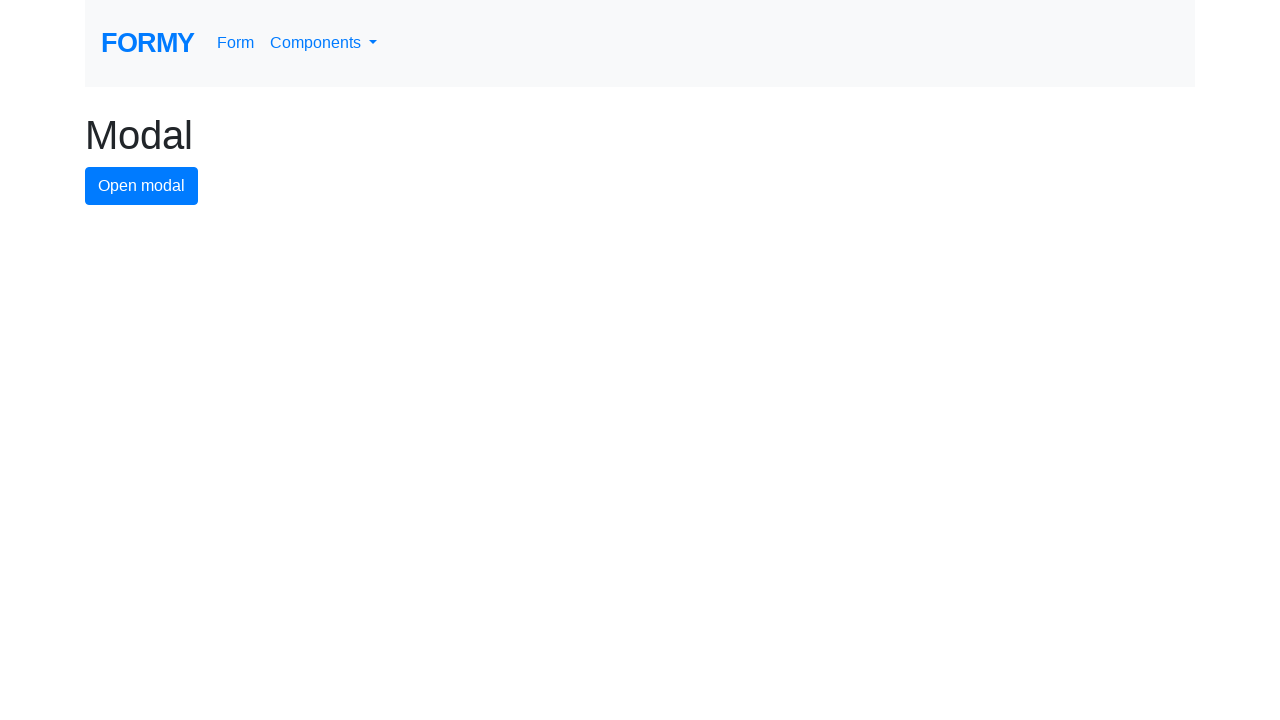

Clicked button to open modal dialog at (142, 186) on #modal-button
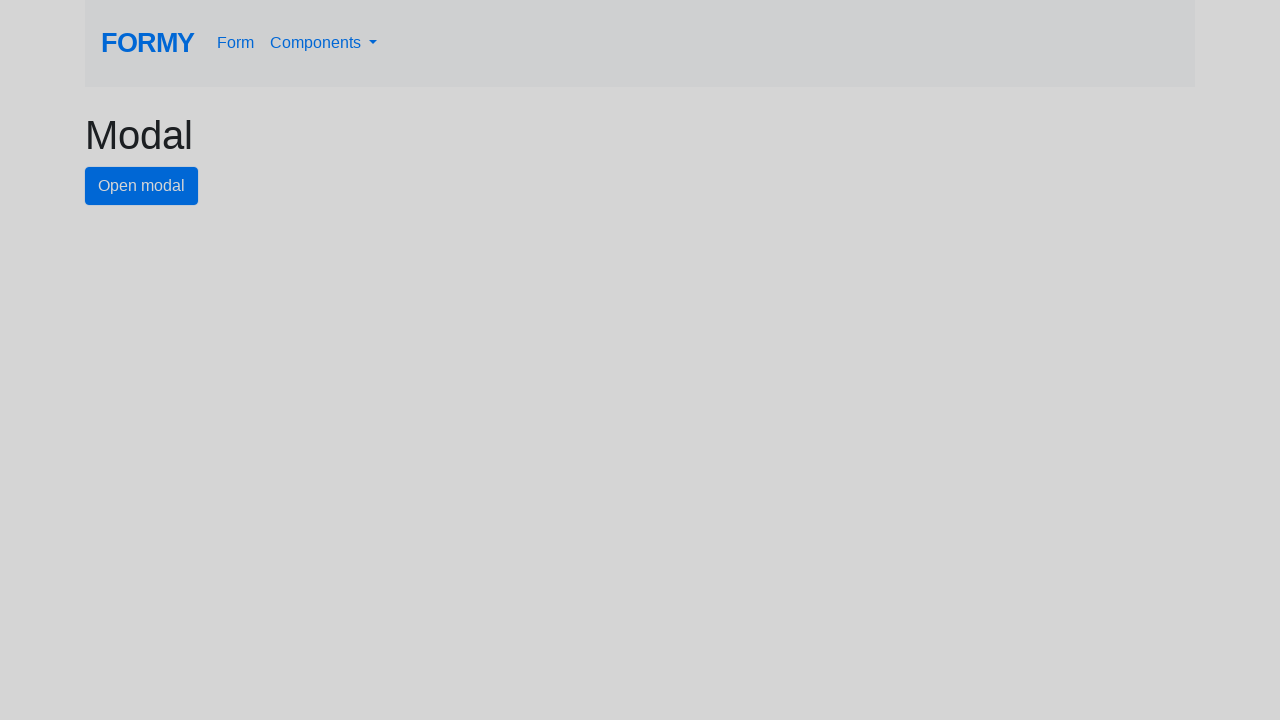

Waited for modal to appear
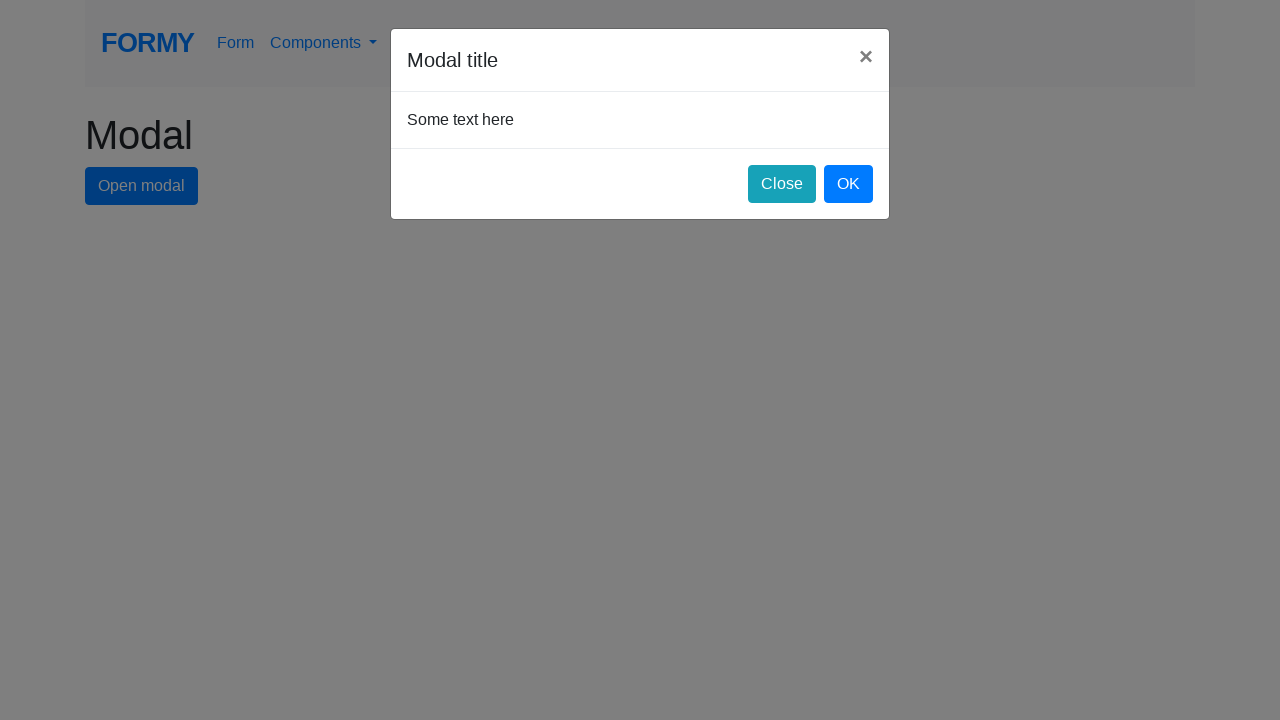

Executed JavaScript to click close button and dismiss modal
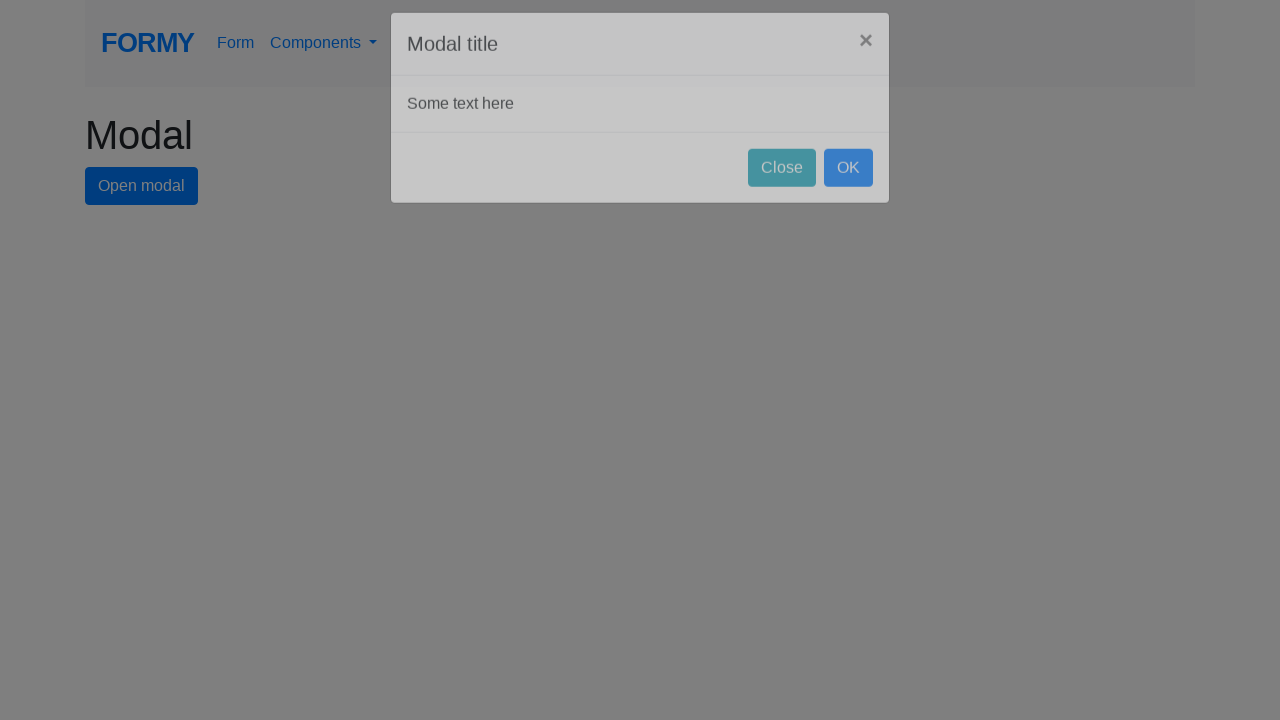

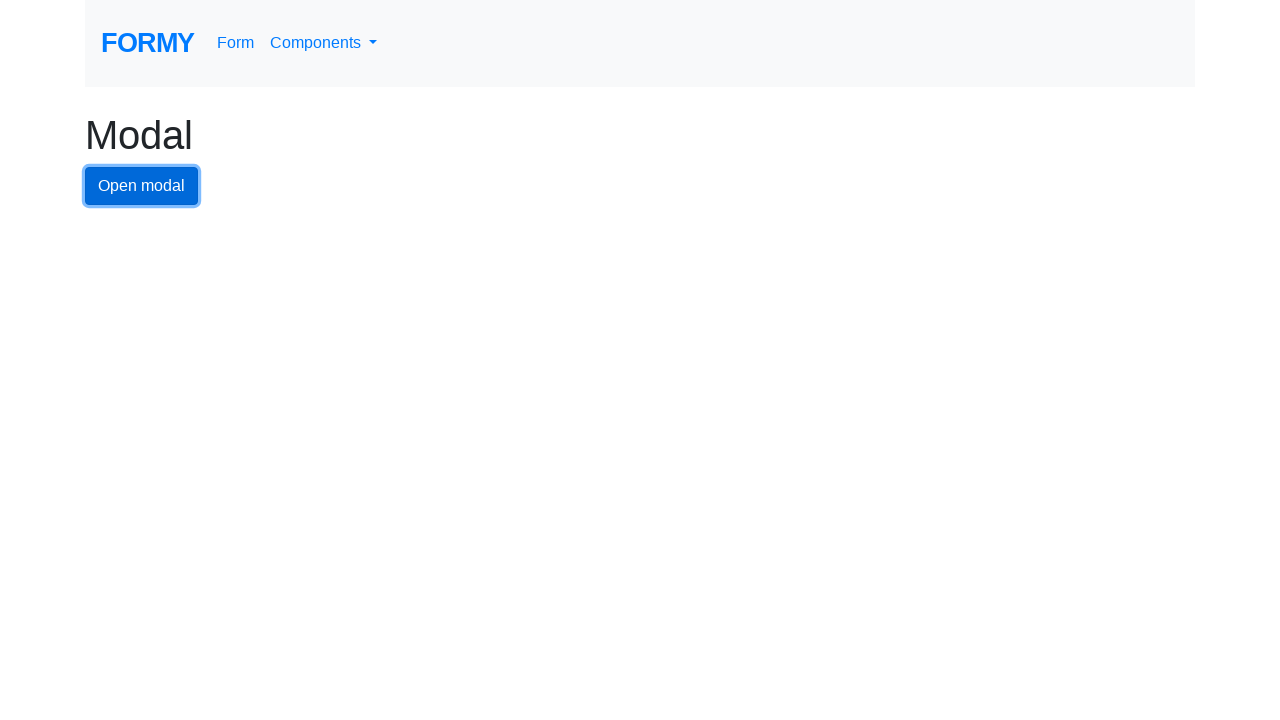